Tests sorting the Email column in ascending order by clicking the column header and verifying email values are sorted alphabetically

Starting URL: http://the-internet.herokuapp.com/tables

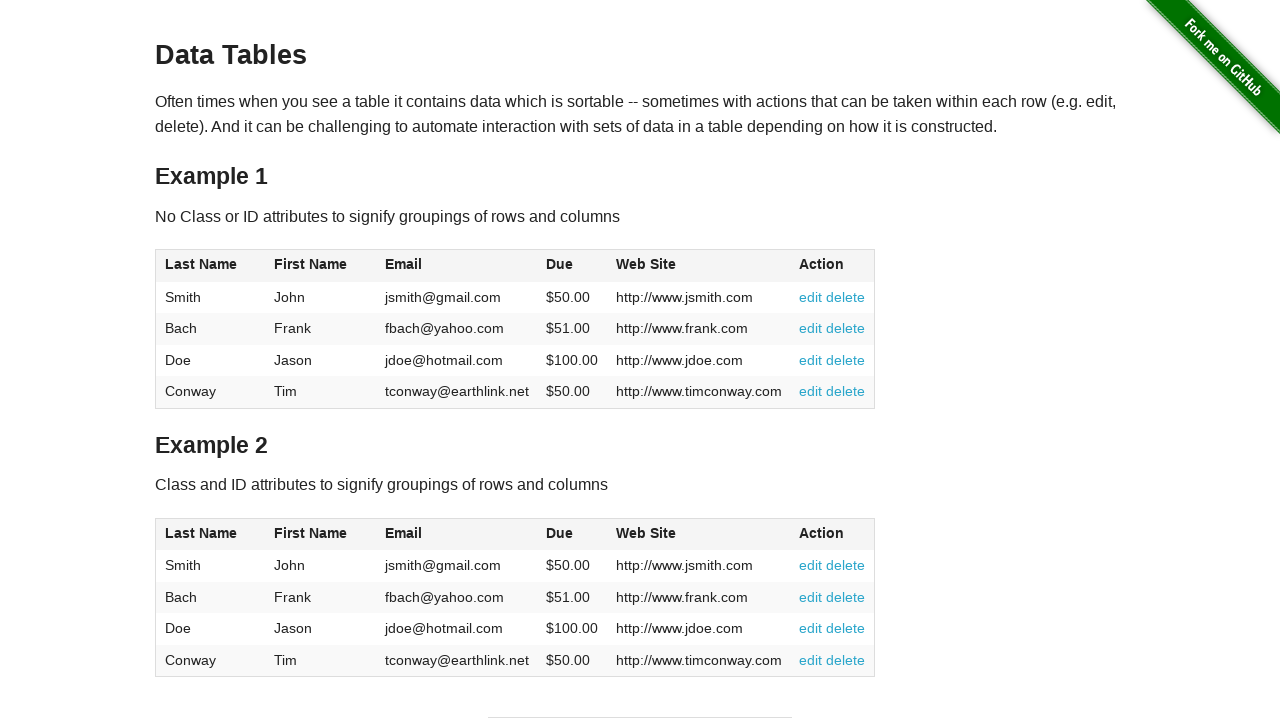

Clicked Email column header to sort ascending at (457, 266) on #table1 thead tr th:nth-of-type(3)
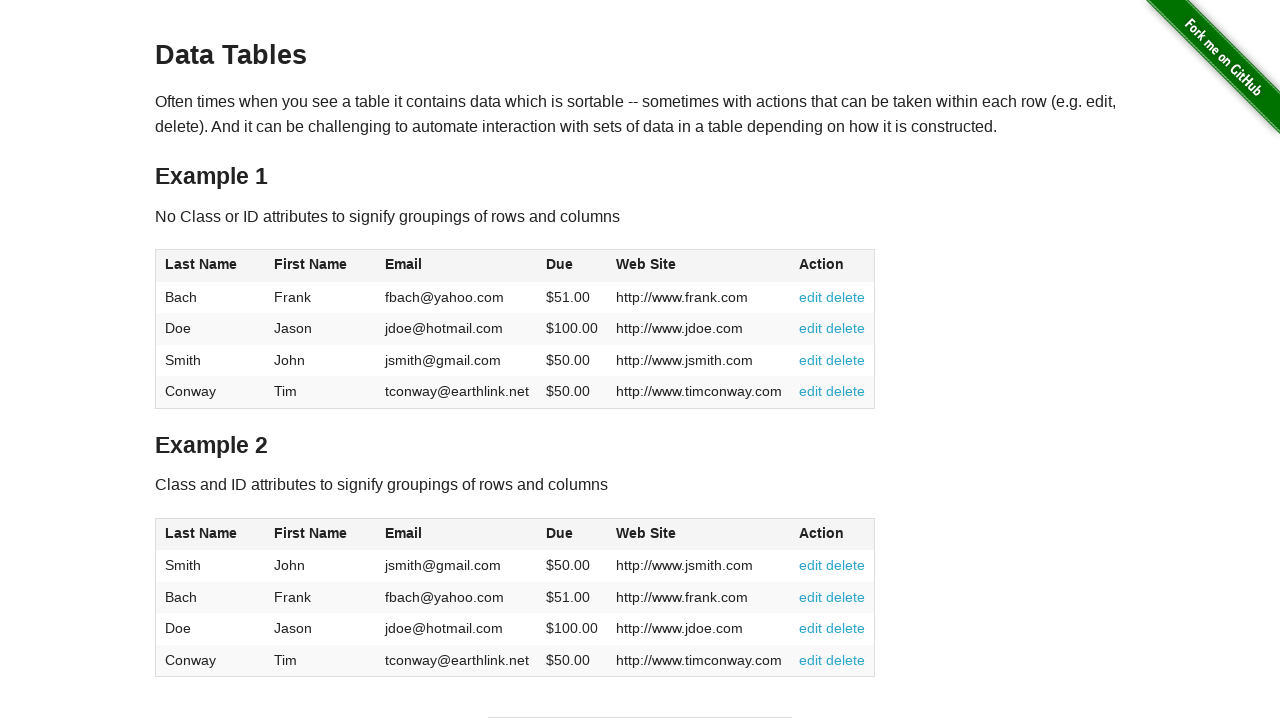

Email column data loaded after sorting
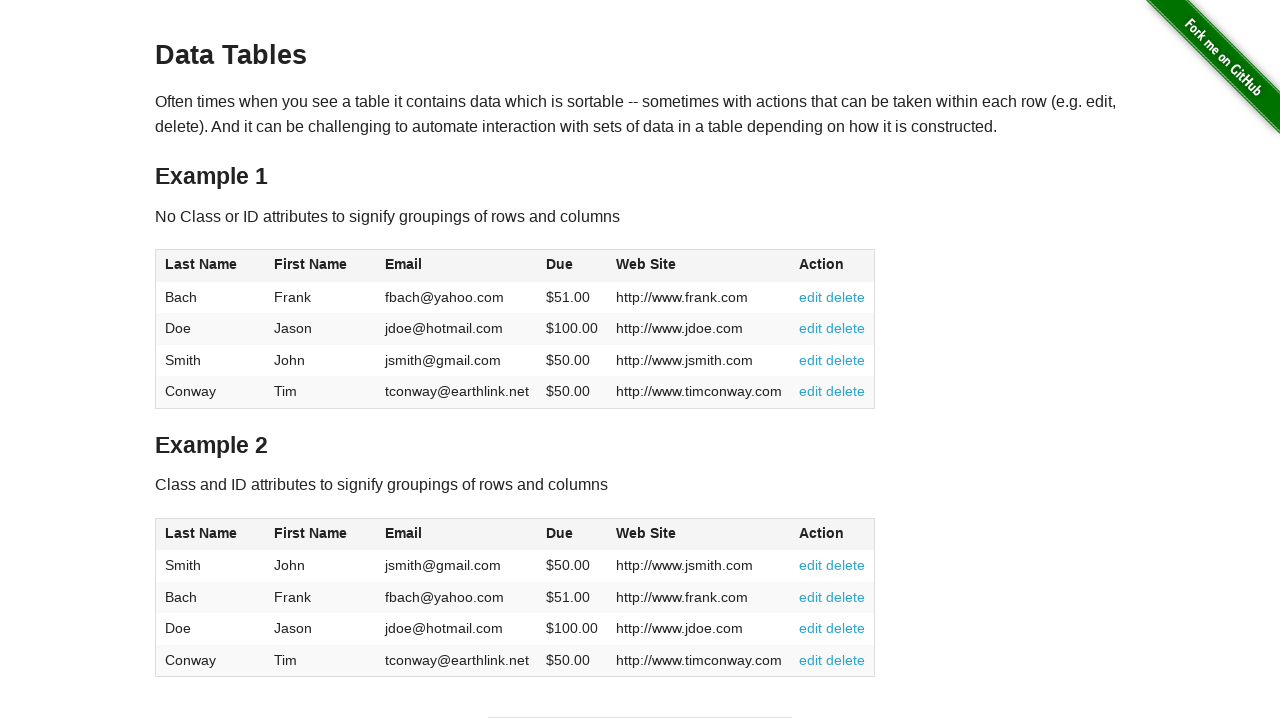

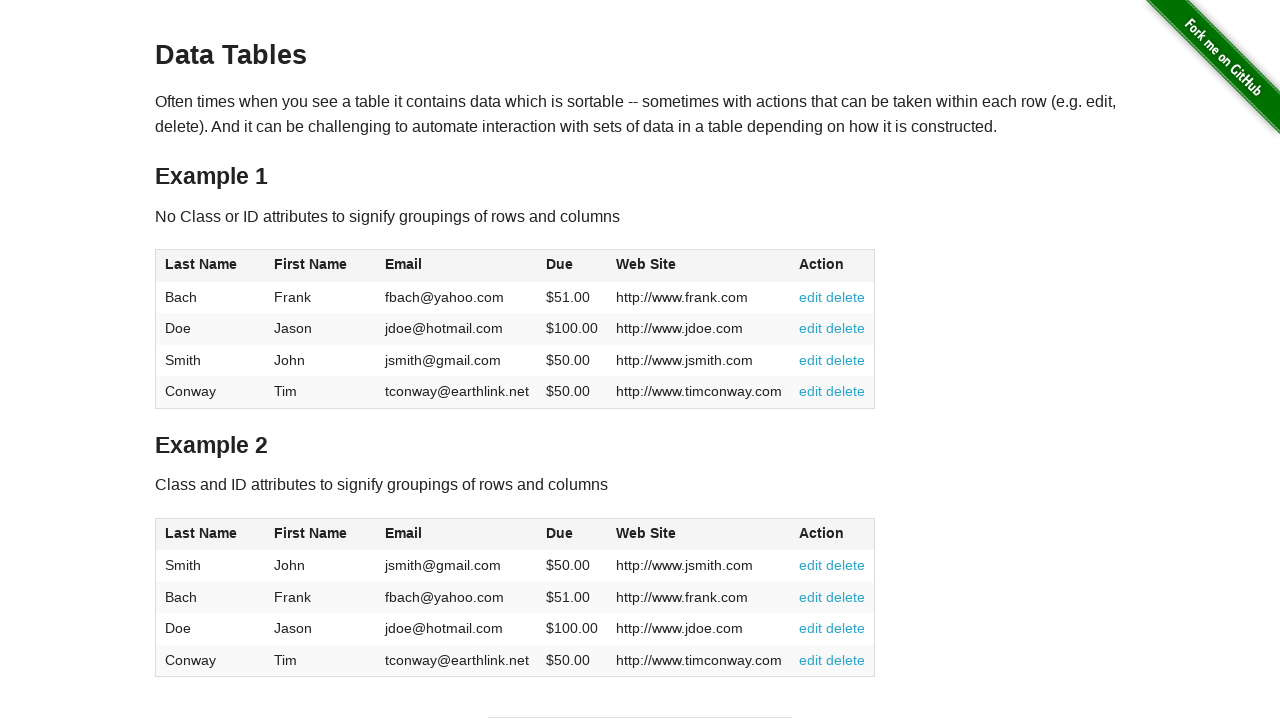